Tests basic alert functionality by clicking an alert button and accepting the alert

Starting URL: https://demoqa.com/alerts

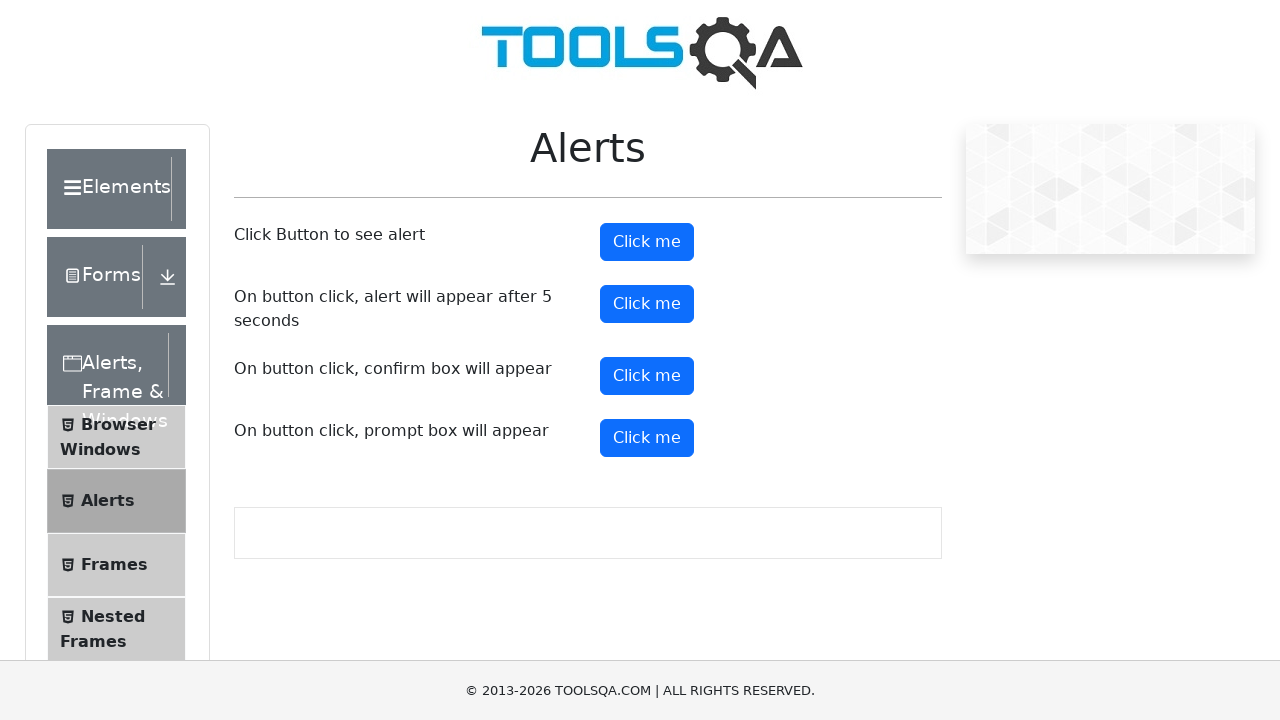

Clicked alert button to trigger basic alert at (647, 242) on #alertButton
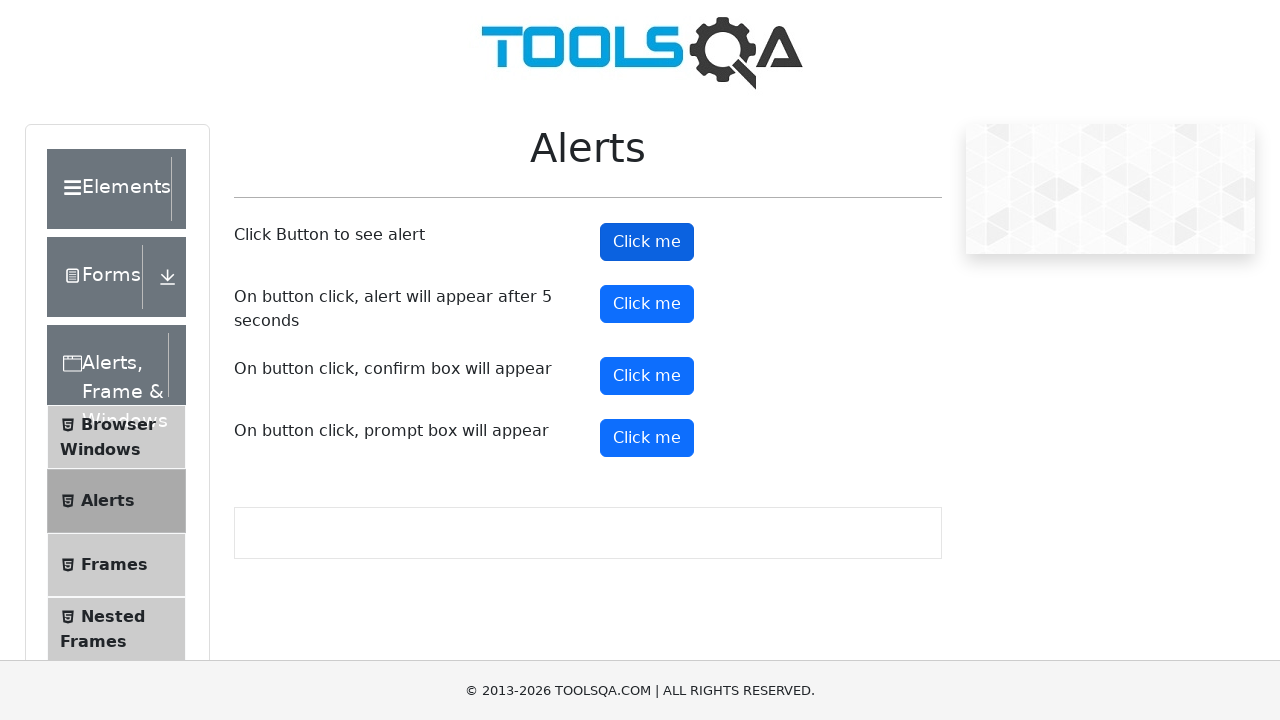

Set up dialog handler to accept the alert
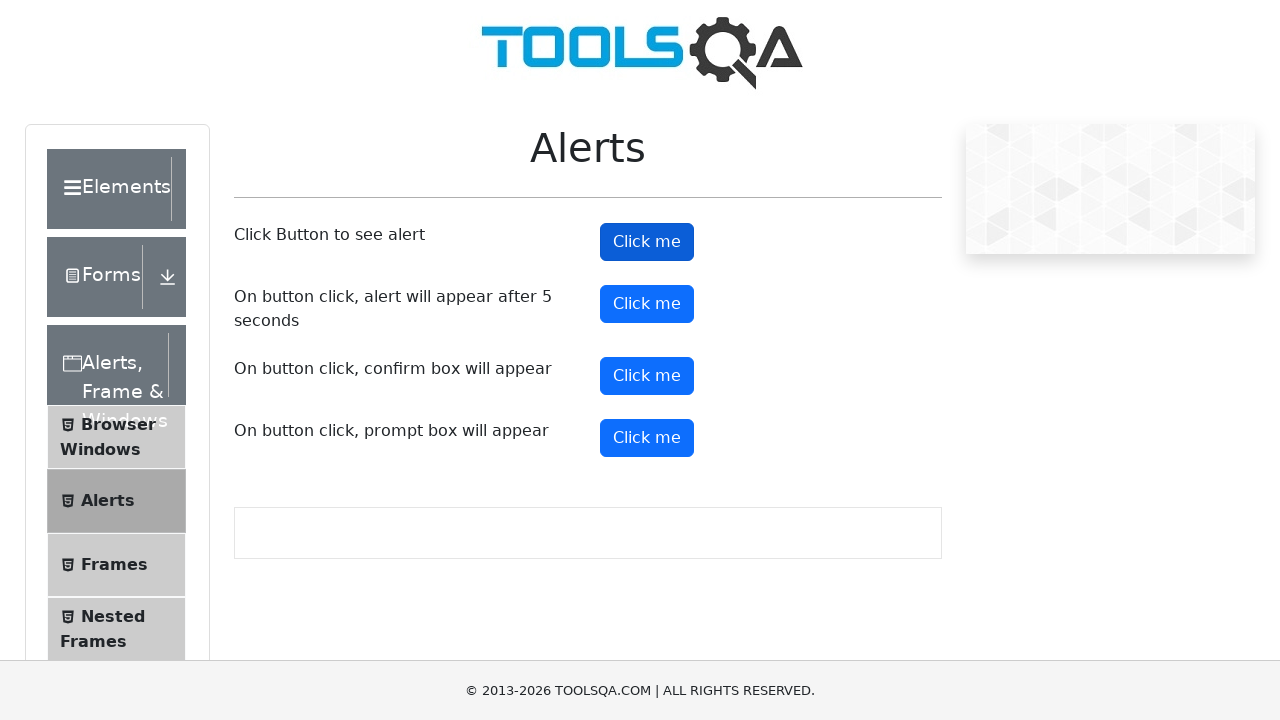

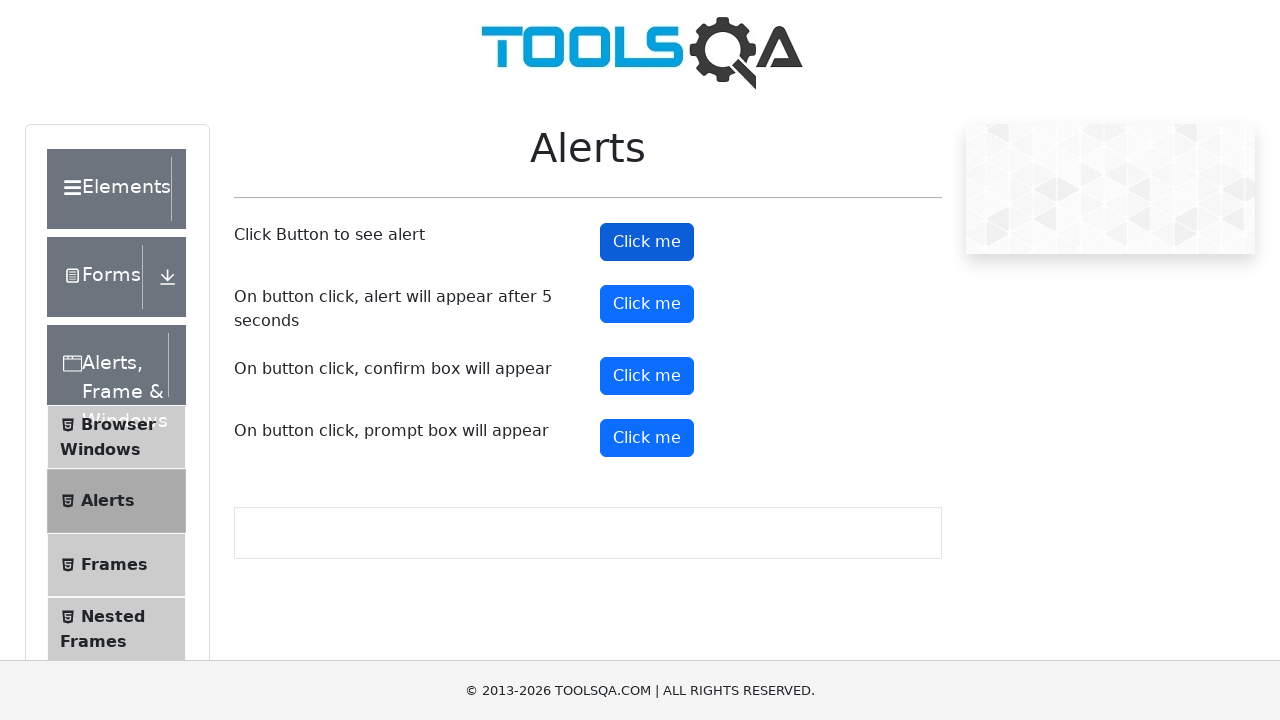